Tests that a todo item is removed when edited to an empty string

Starting URL: https://demo.playwright.dev/todomvc

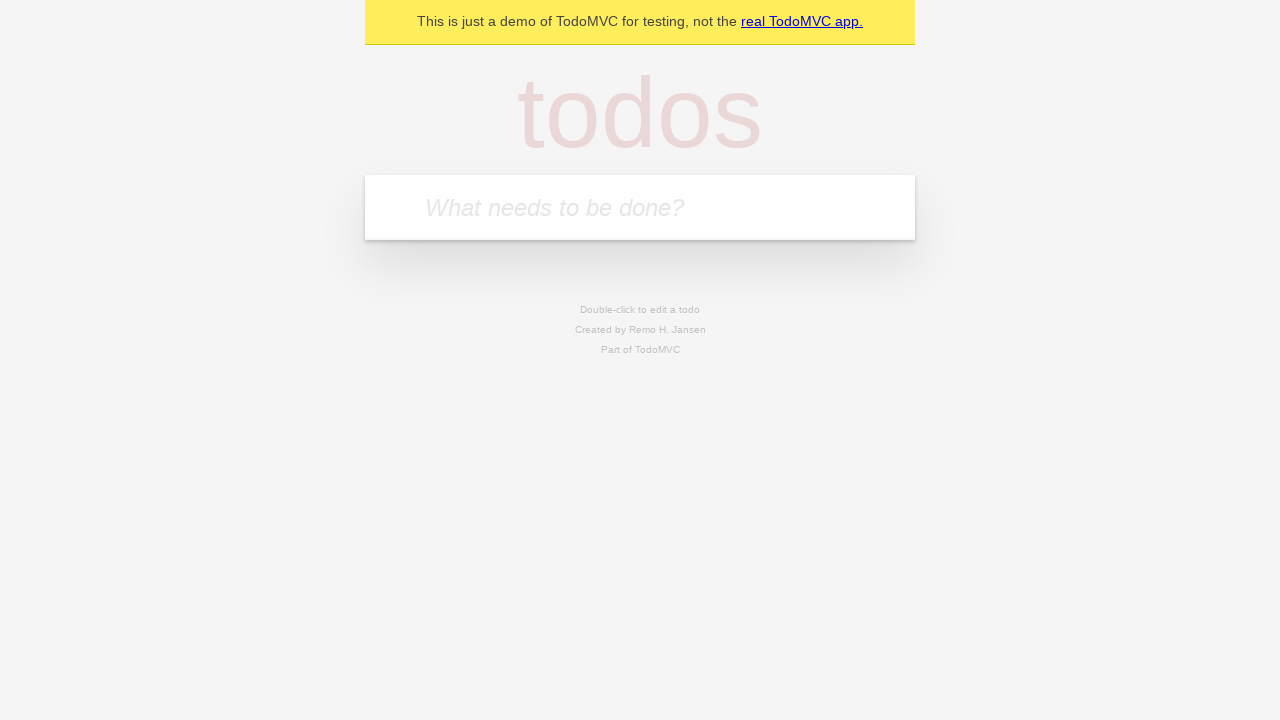

Filled todo input with 'buy some cheese' on internal:attr=[placeholder="What needs to be done?"i]
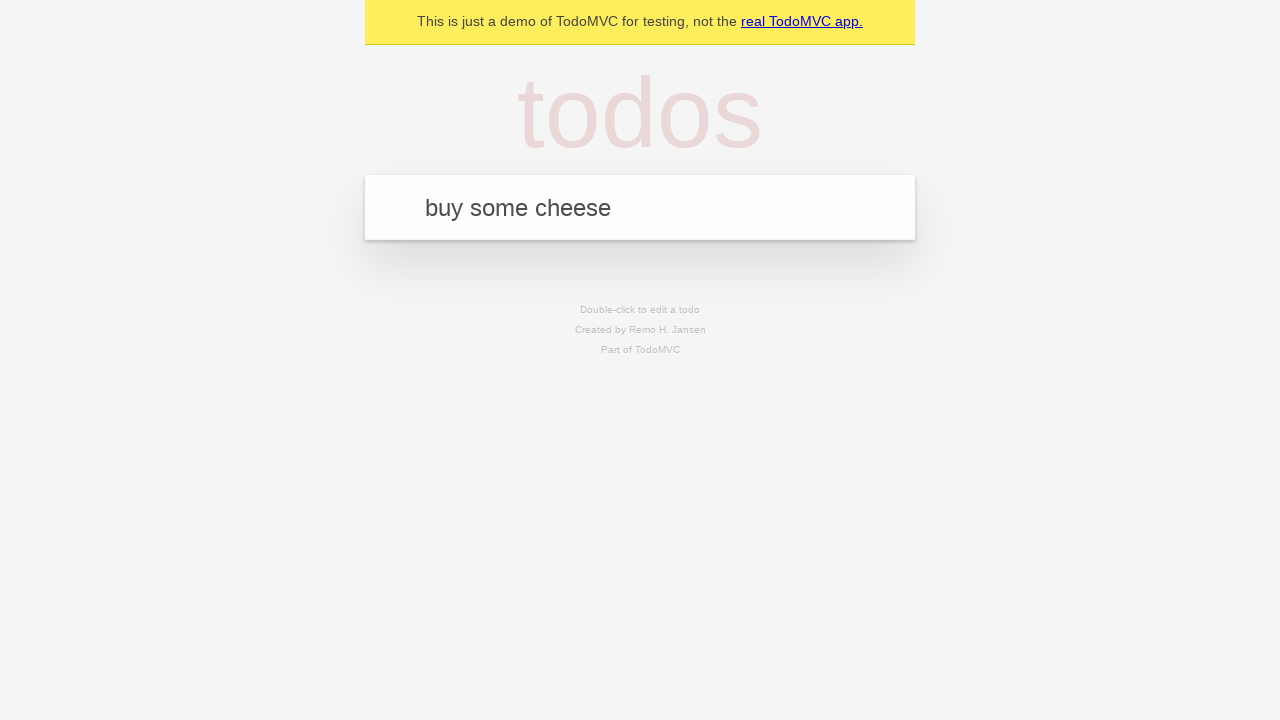

Pressed Enter to create first todo item on internal:attr=[placeholder="What needs to be done?"i]
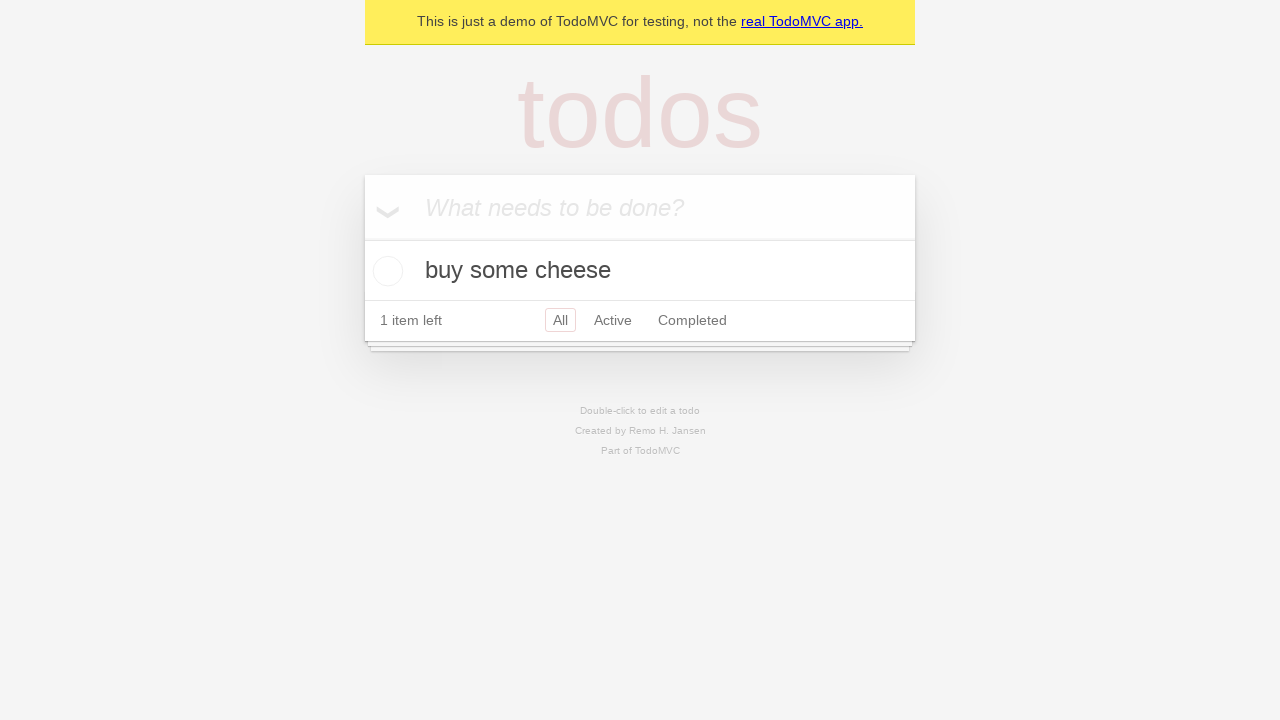

Filled todo input with 'feed the cat' on internal:attr=[placeholder="What needs to be done?"i]
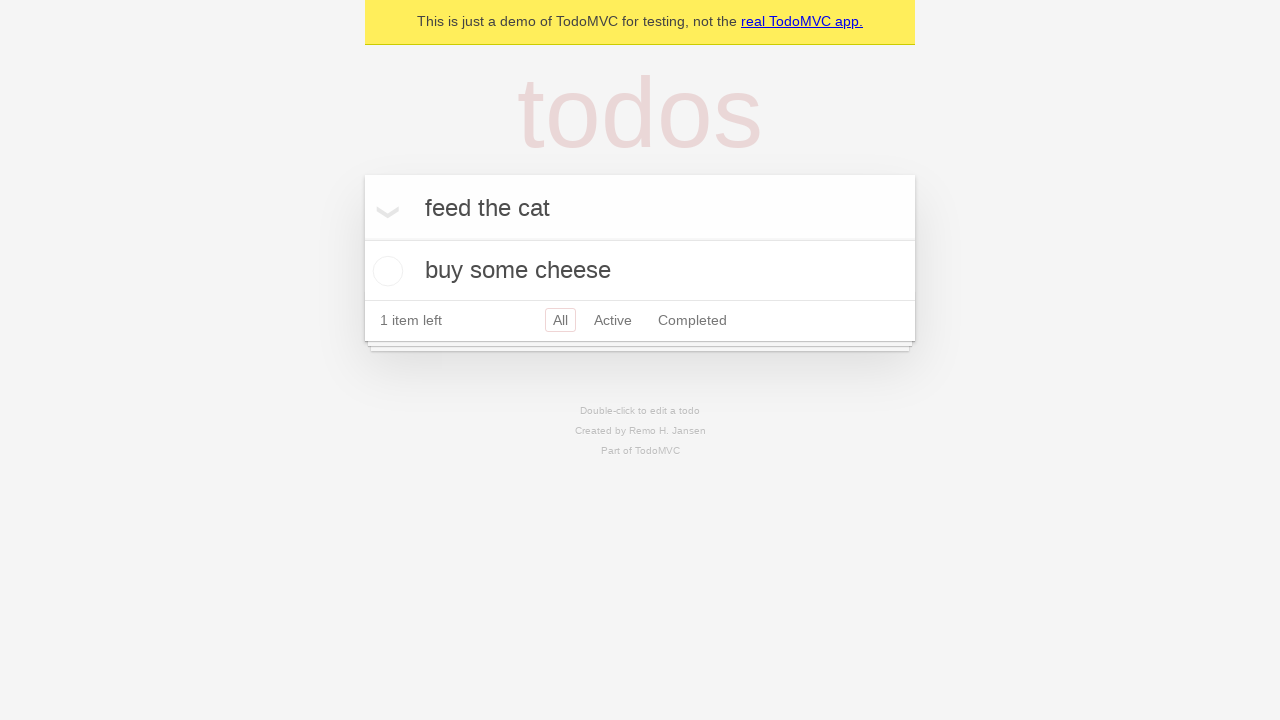

Pressed Enter to create second todo item on internal:attr=[placeholder="What needs to be done?"i]
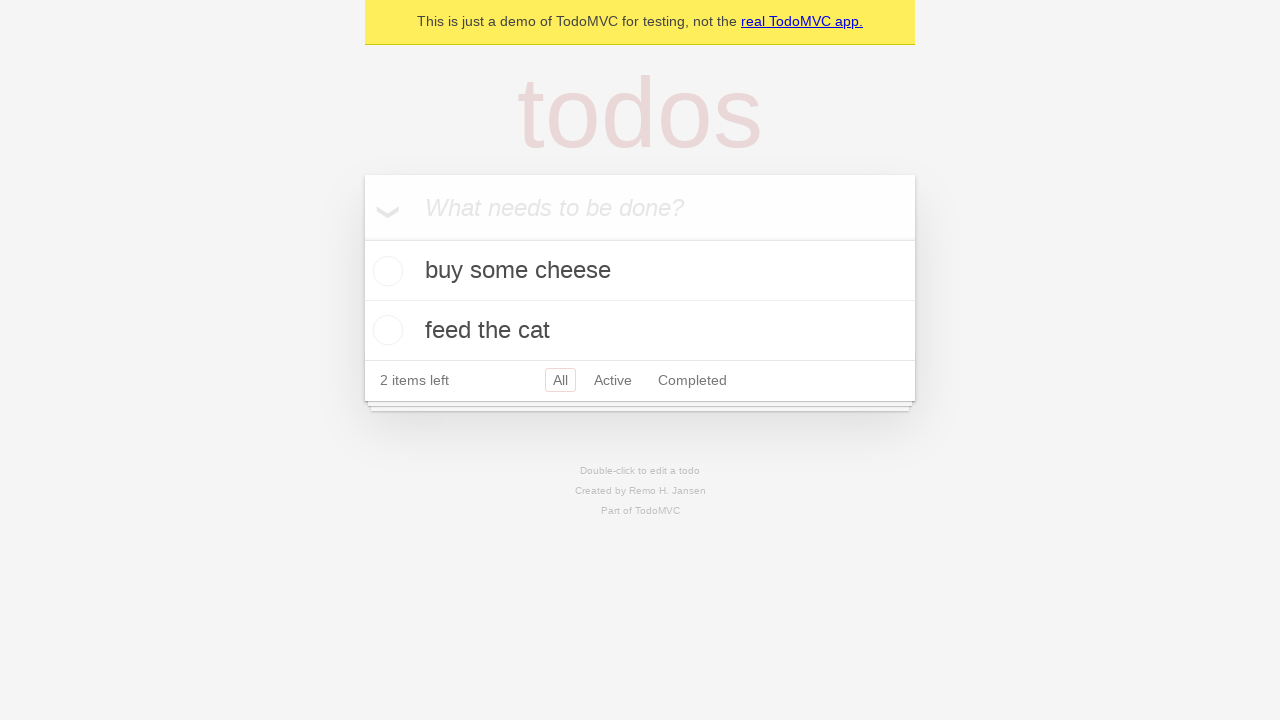

Filled todo input with 'book a doctors appointment' on internal:attr=[placeholder="What needs to be done?"i]
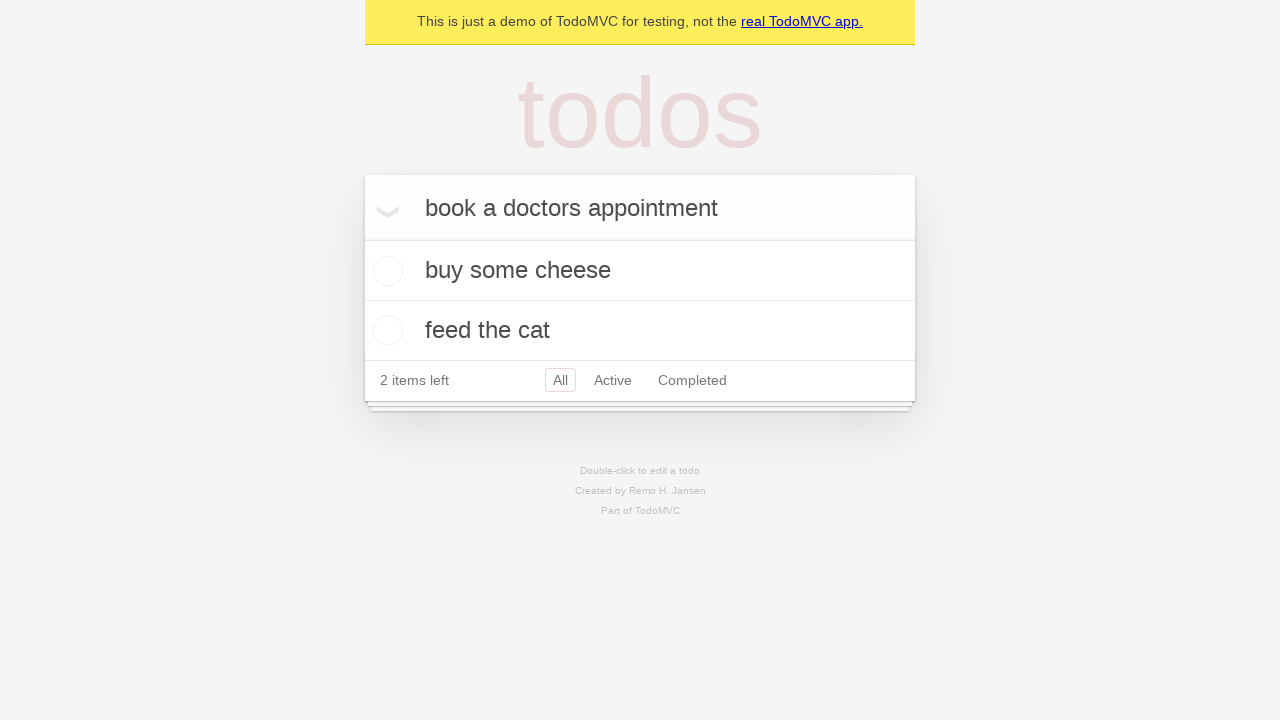

Pressed Enter to create third todo item on internal:attr=[placeholder="What needs to be done?"i]
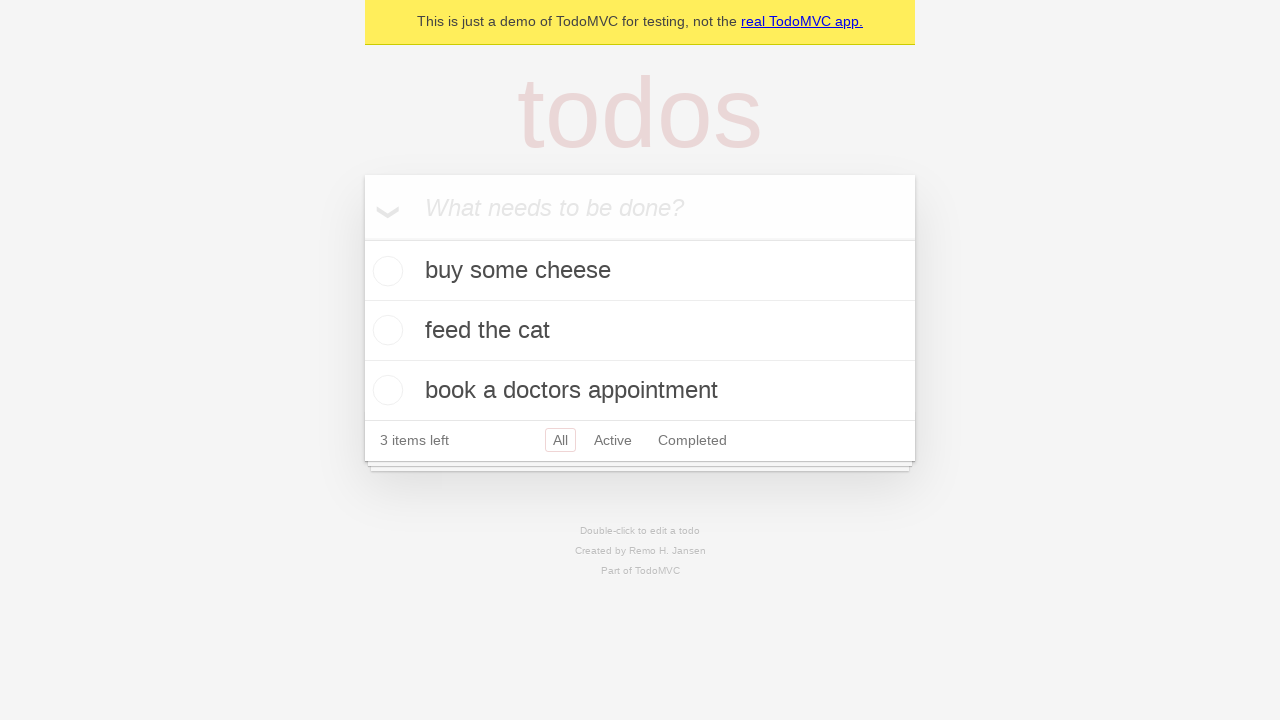

Double-clicked on second todo item to enter edit mode at (640, 331) on internal:testid=[data-testid="todo-item"s] >> nth=1
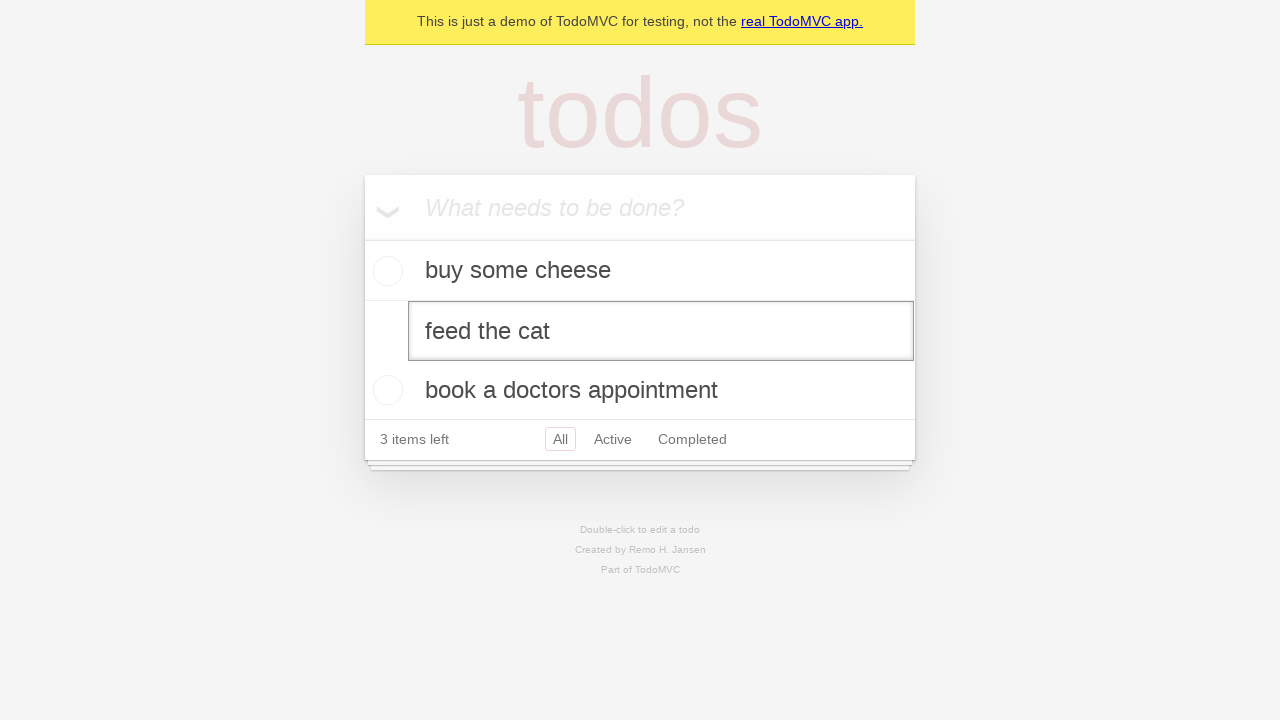

Cleared the todo item text field on internal:testid=[data-testid="todo-item"s] >> nth=1 >> internal:role=textbox[nam
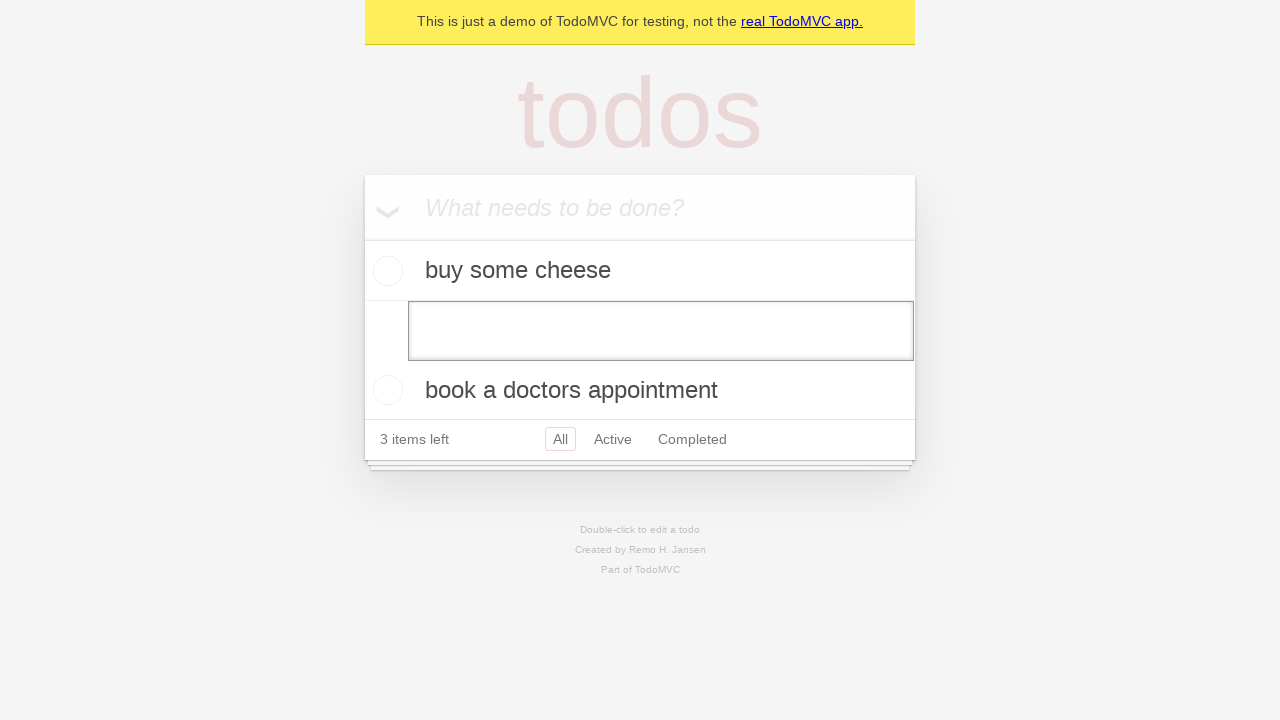

Pressed Enter to submit empty text, removing the todo item on internal:testid=[data-testid="todo-item"s] >> nth=1 >> internal:role=textbox[nam
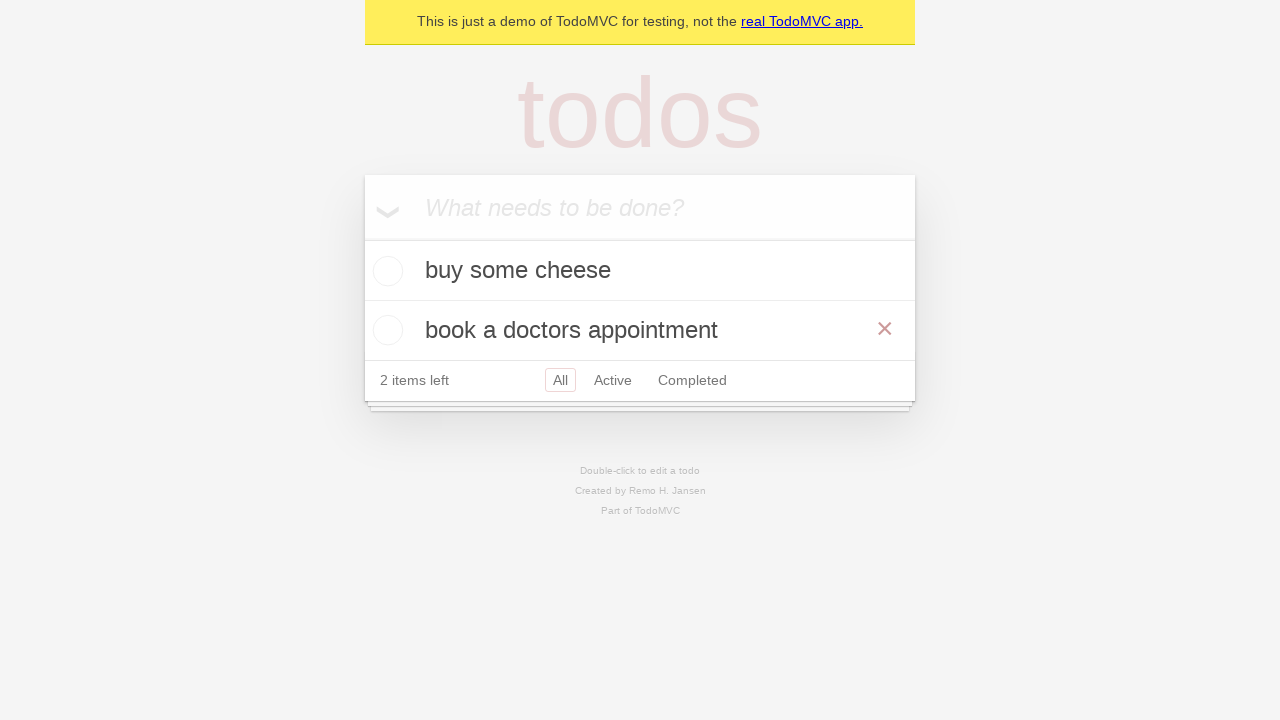

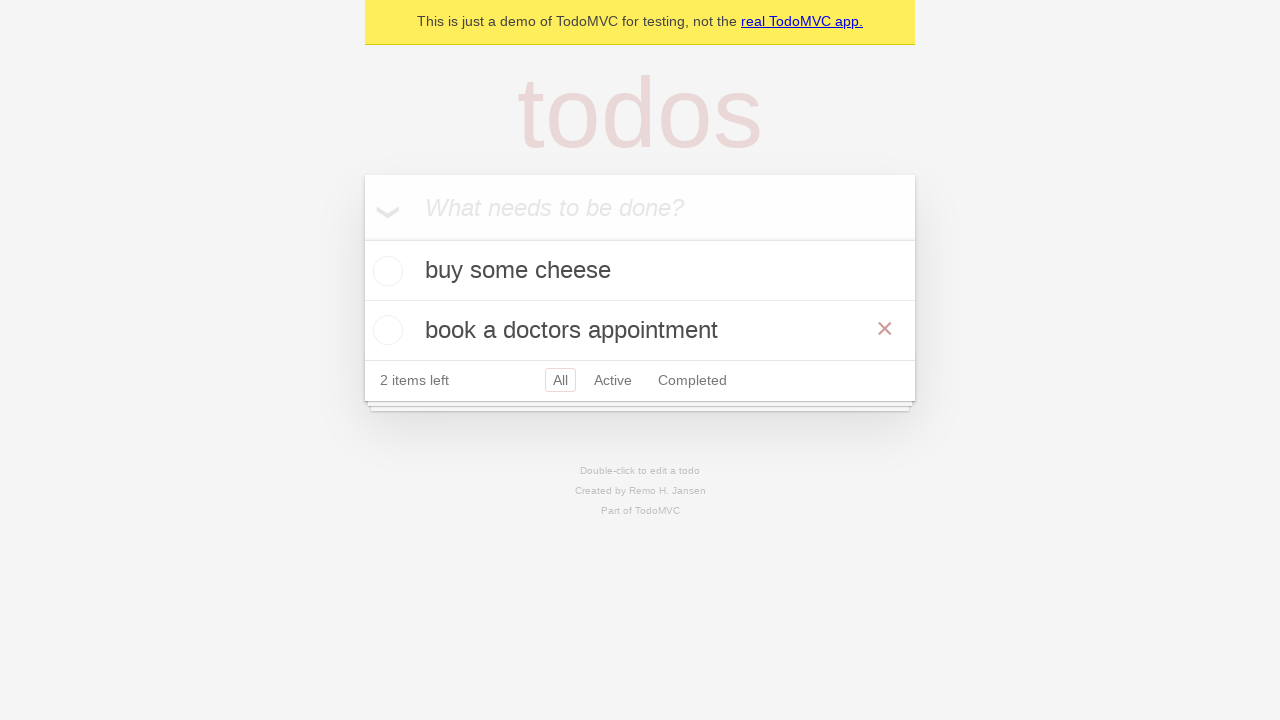